Navigates to a simple form page and clicks the submit button to test basic form interaction

Starting URL: http://suninjuly.github.io/simple_form_find_task.html

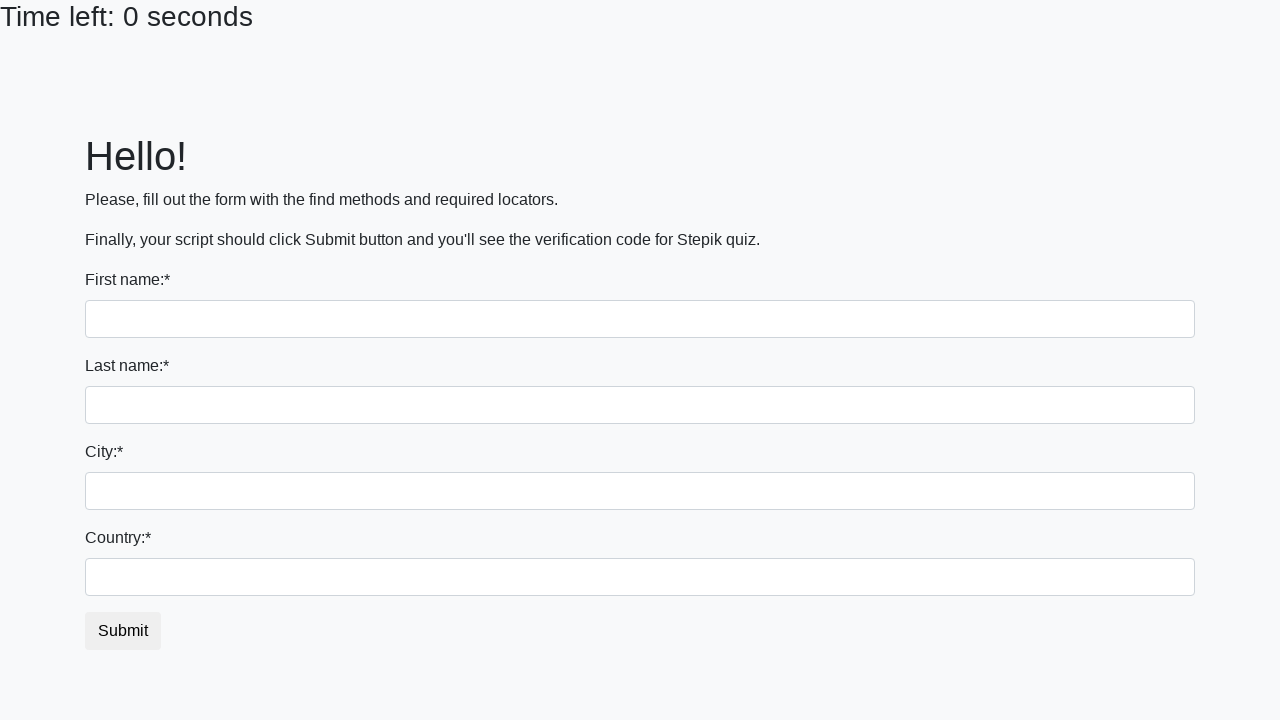

Clicked the submit button on the simple form at (123, 631) on #submit_button
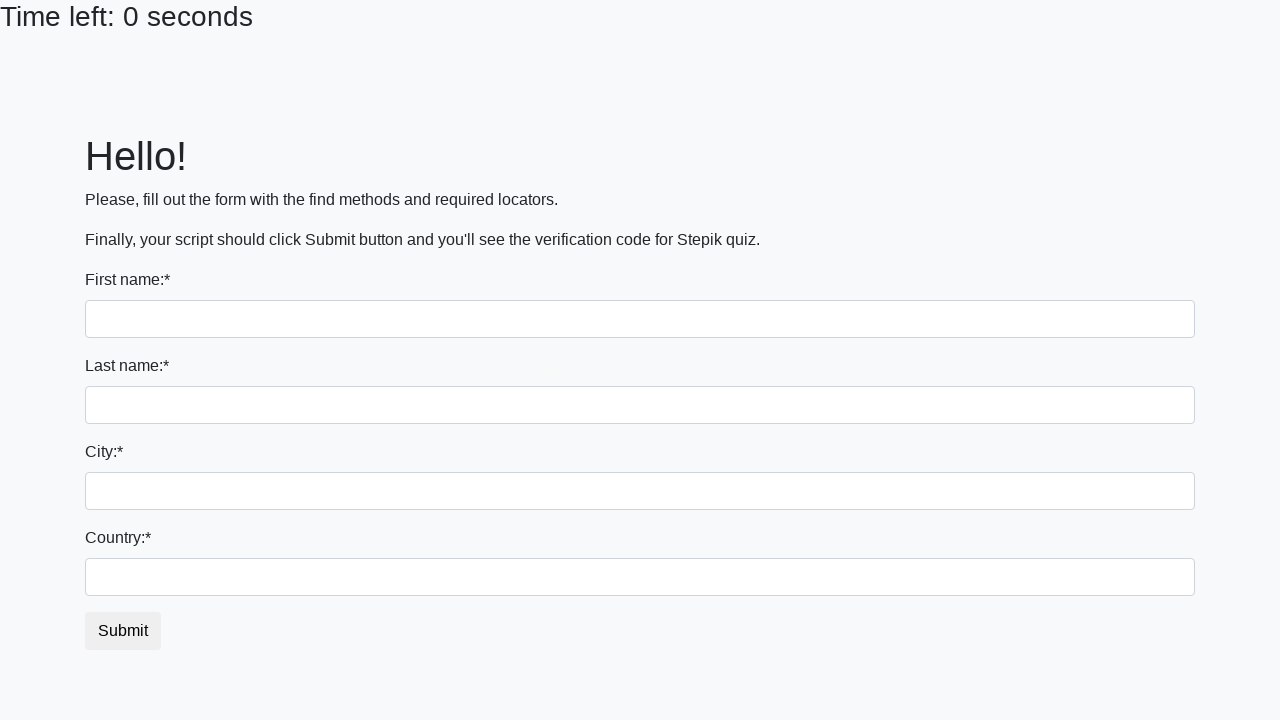

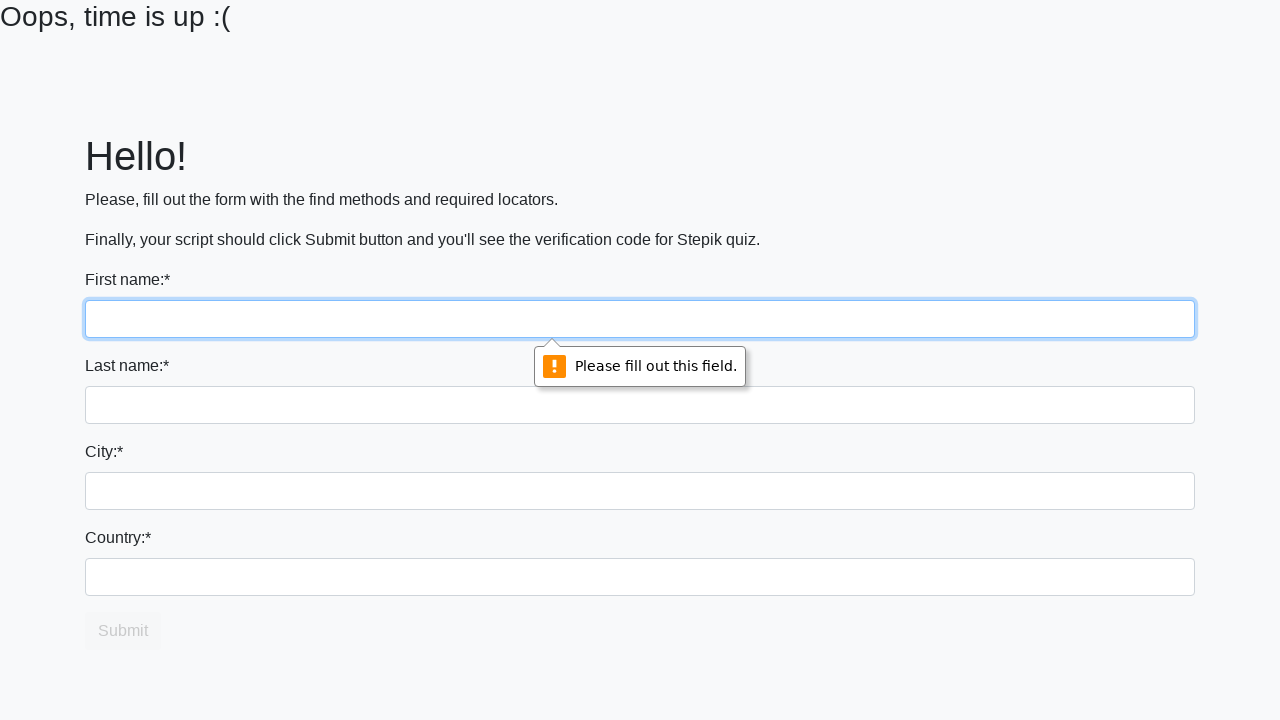